Tests Zara Uruguay search functionality by navigating to a search results page with keywords, scrolling to load dynamic content, and verifying that product listings appear.

Starting URL: https://www.zara.com/uy/es/search?searchTerm=%27negro%27%20%27pantalon%27

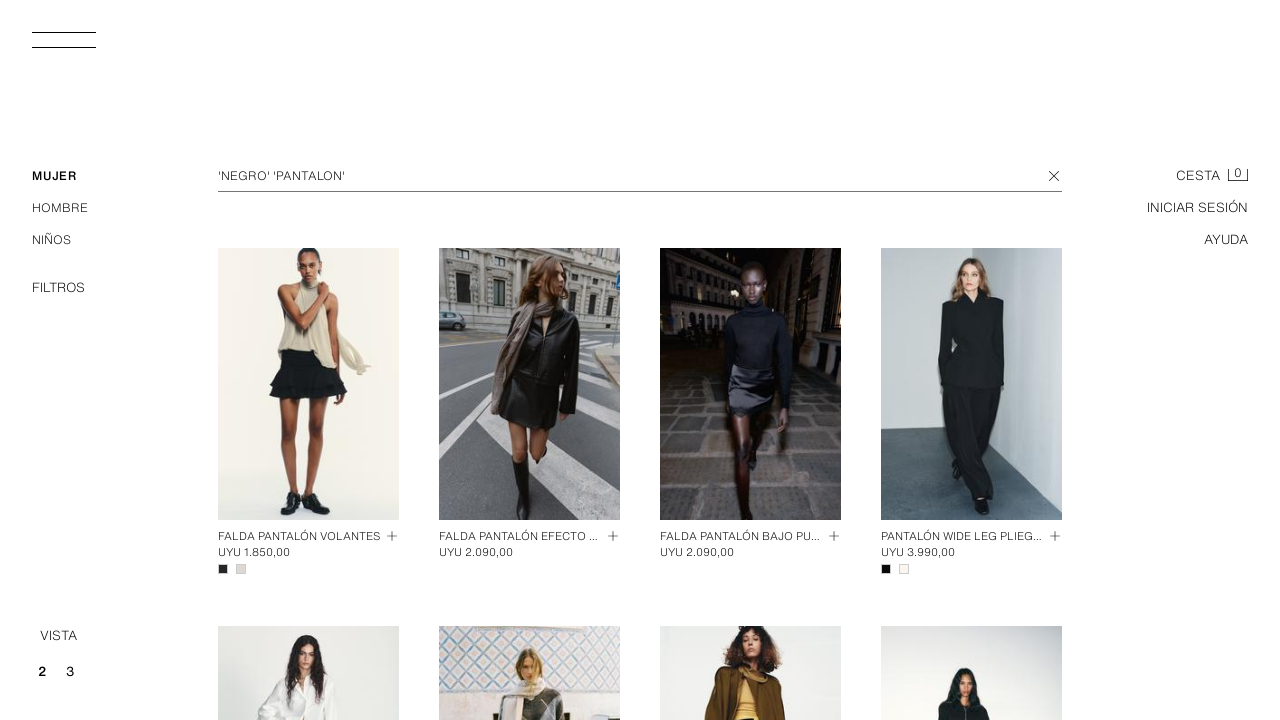

Waited 5 seconds for initial page load
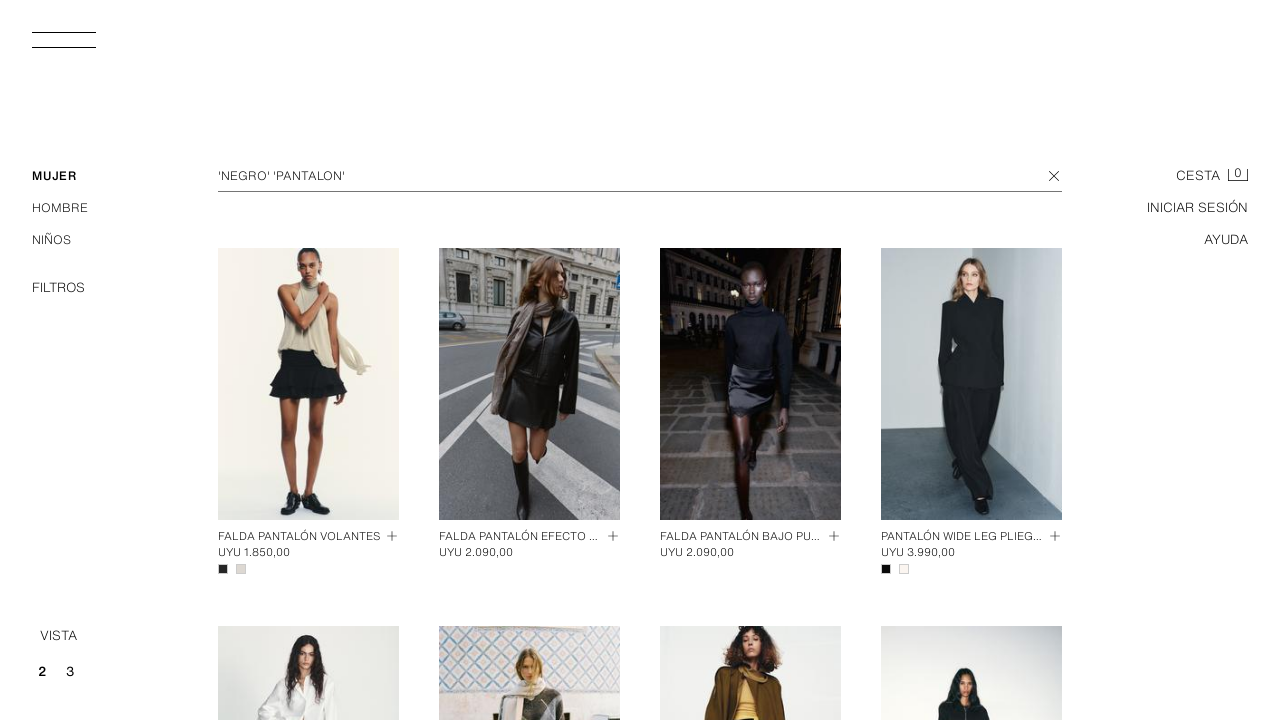

Scrolled down to bottom of page to load dynamic content
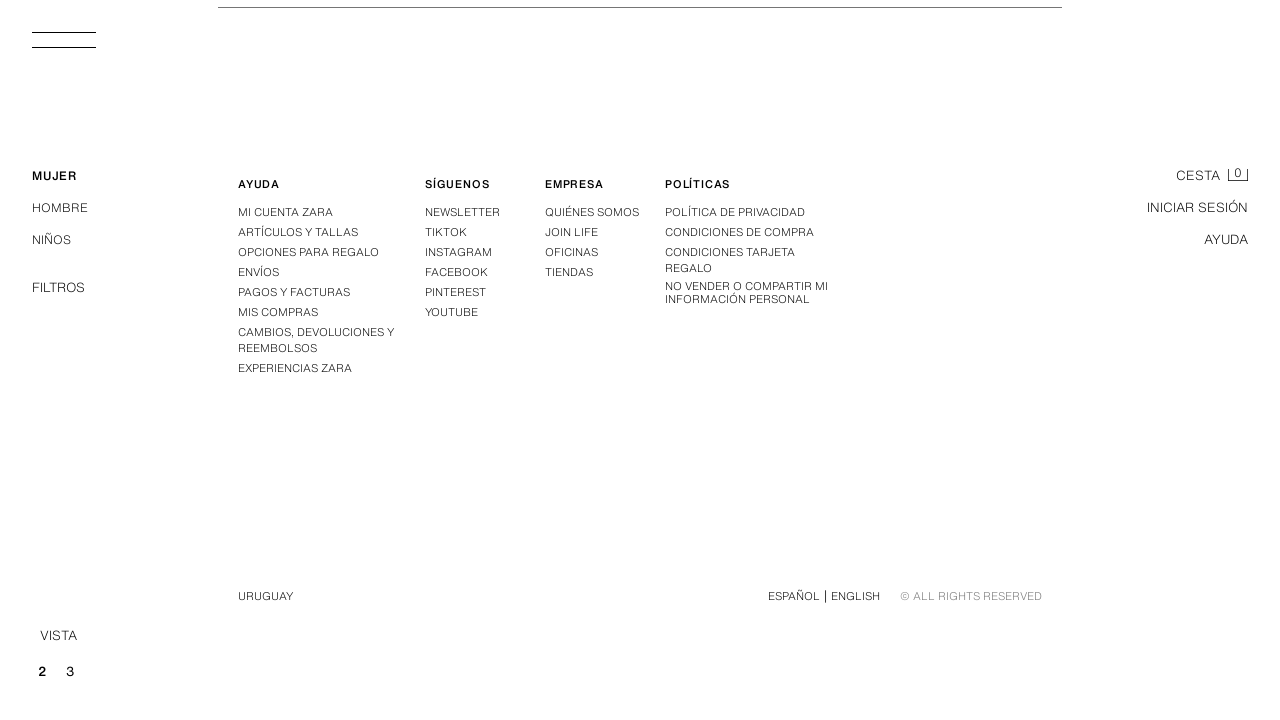

Waited 3 seconds for content to load after scroll
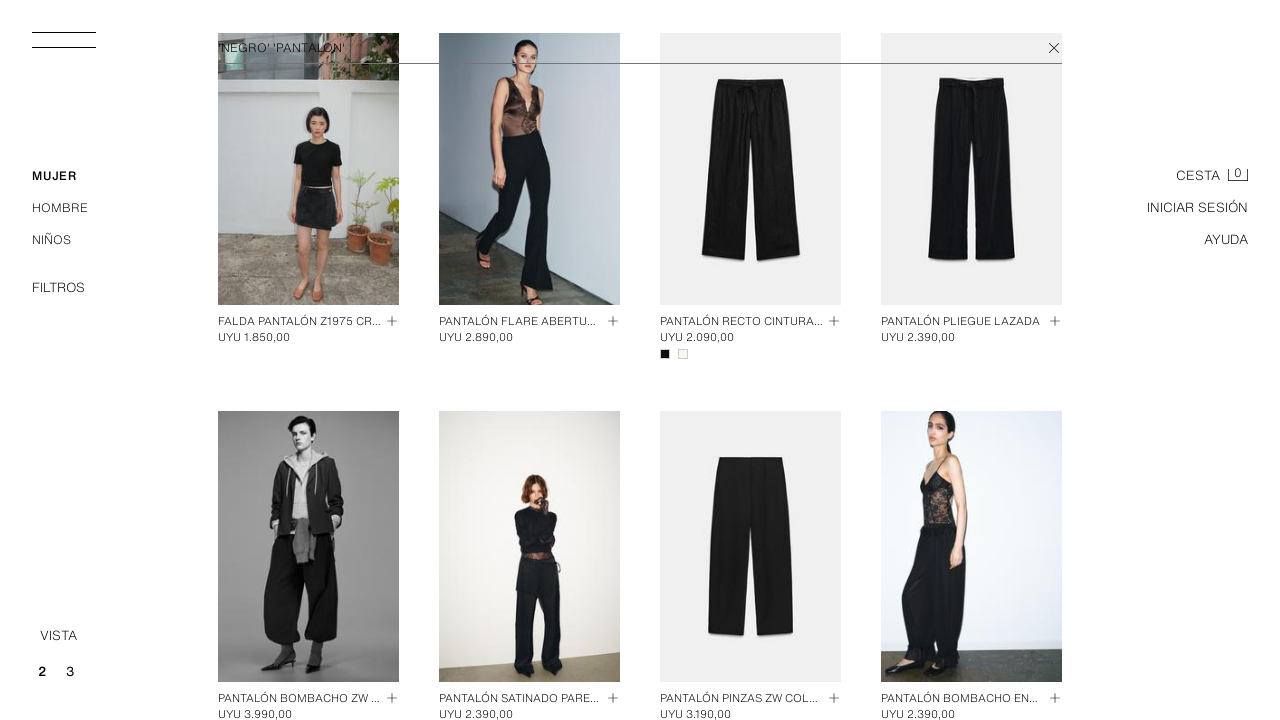

Scrolled down to bottom of page to load dynamic content
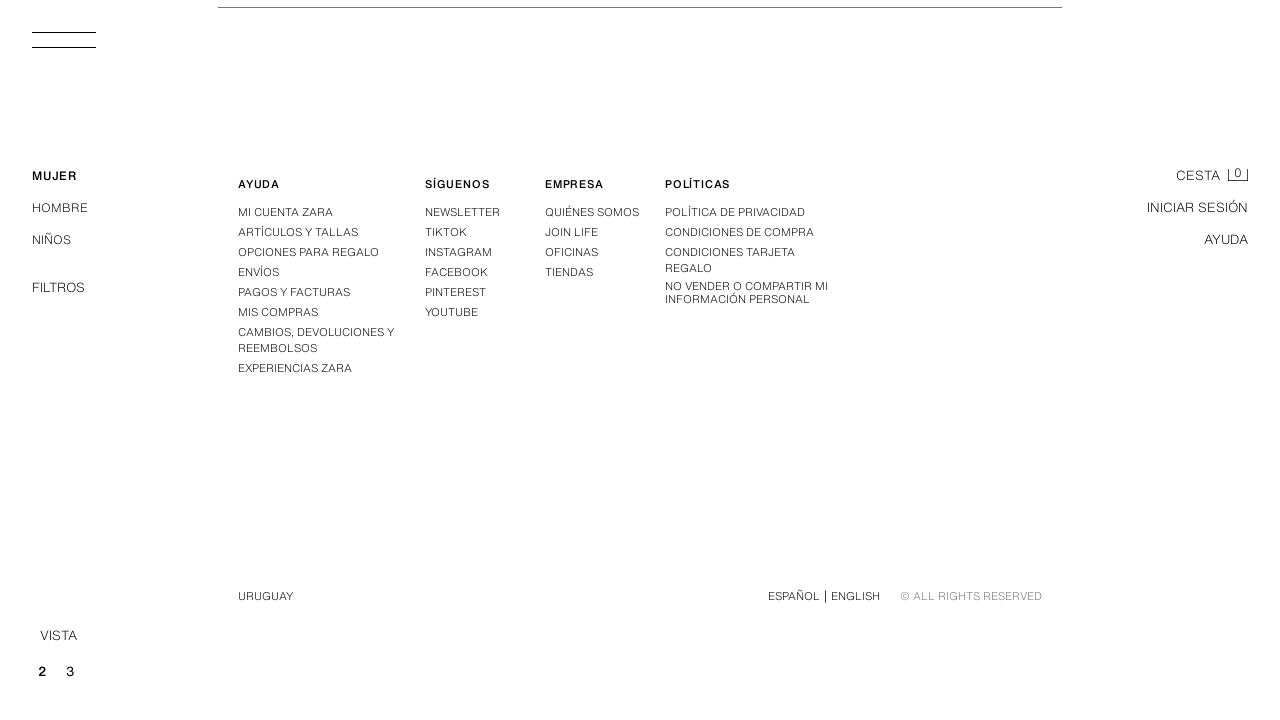

Waited 3 seconds for content to load after scroll
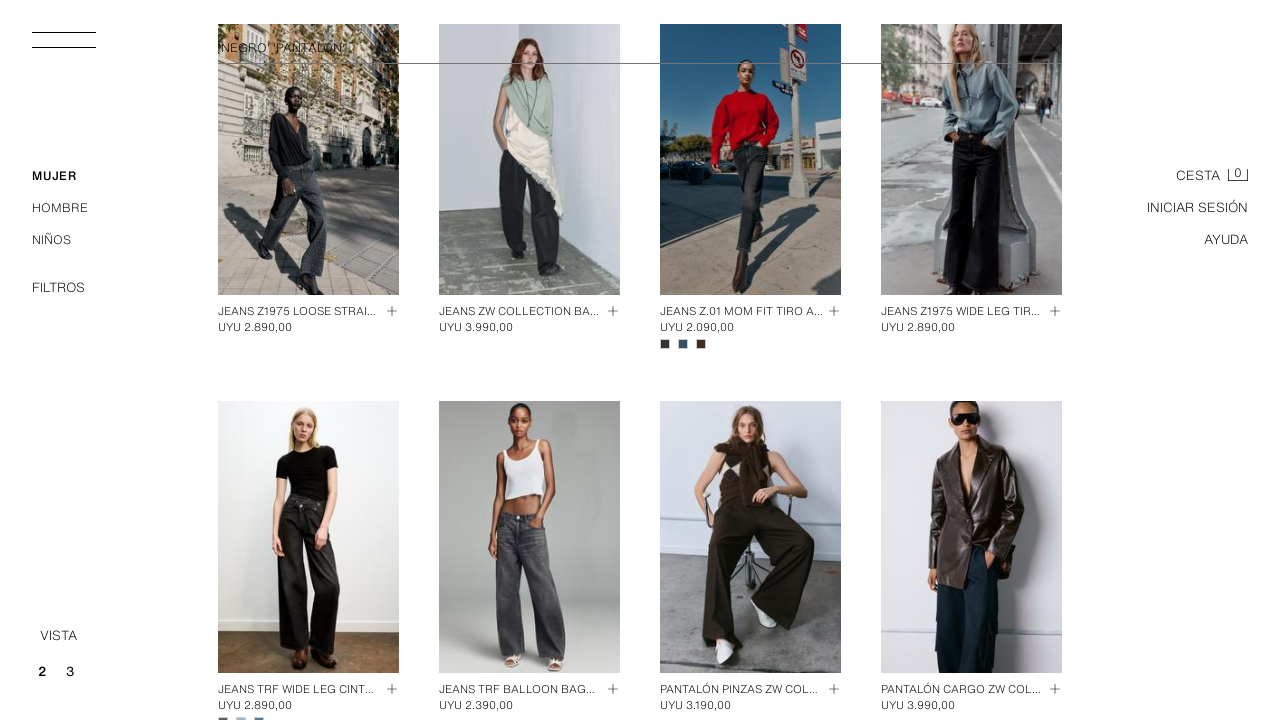

Scrolled down to bottom of page to load dynamic content
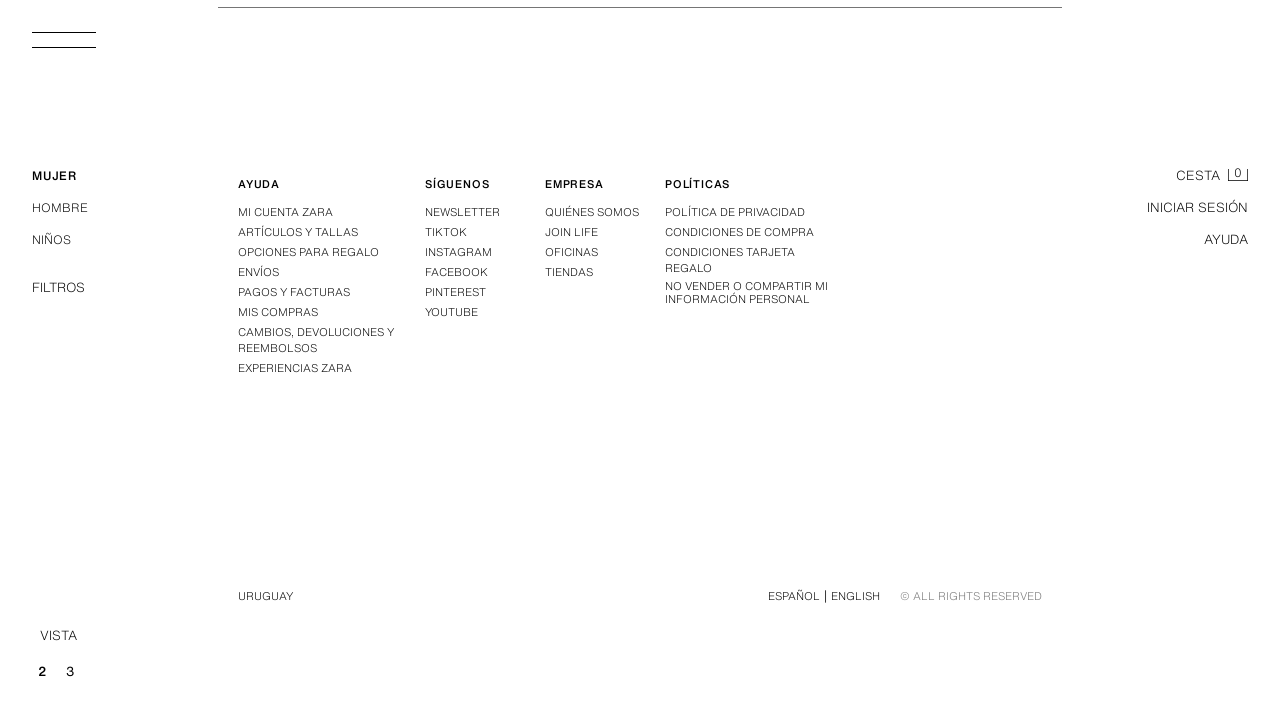

Waited 3 seconds for content to load after scroll
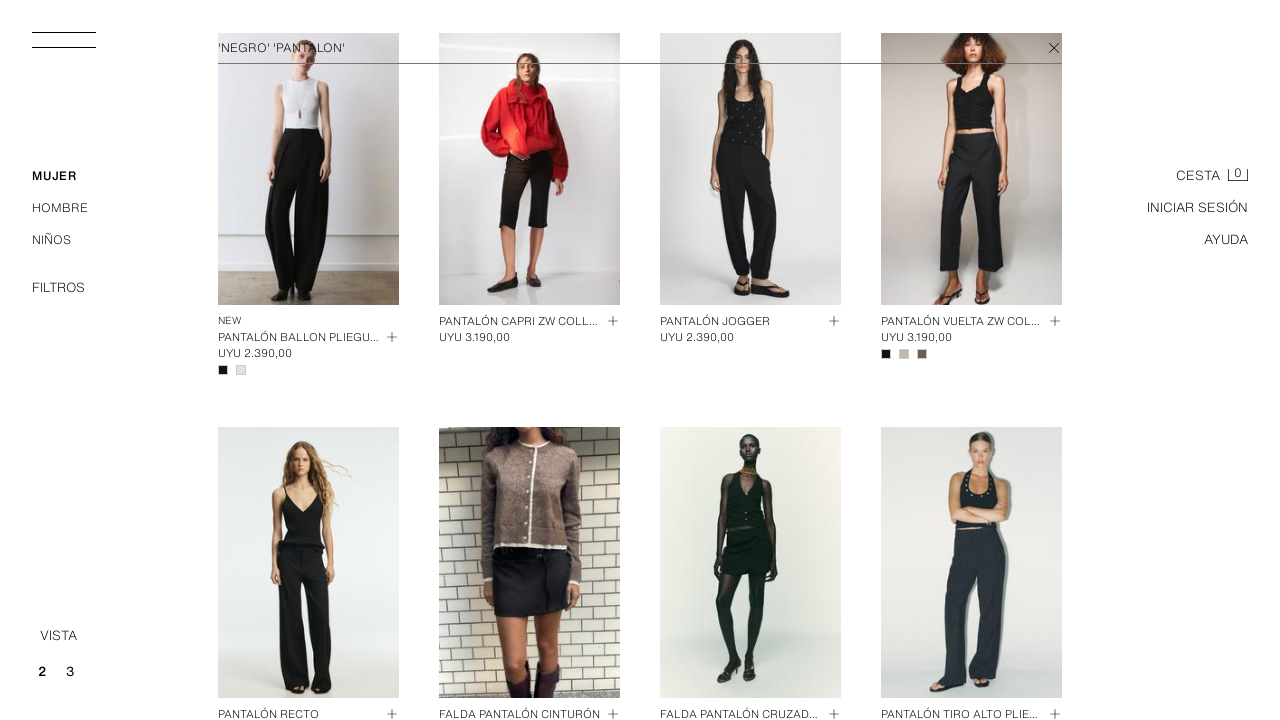

Scrolled down to bottom of page to load dynamic content
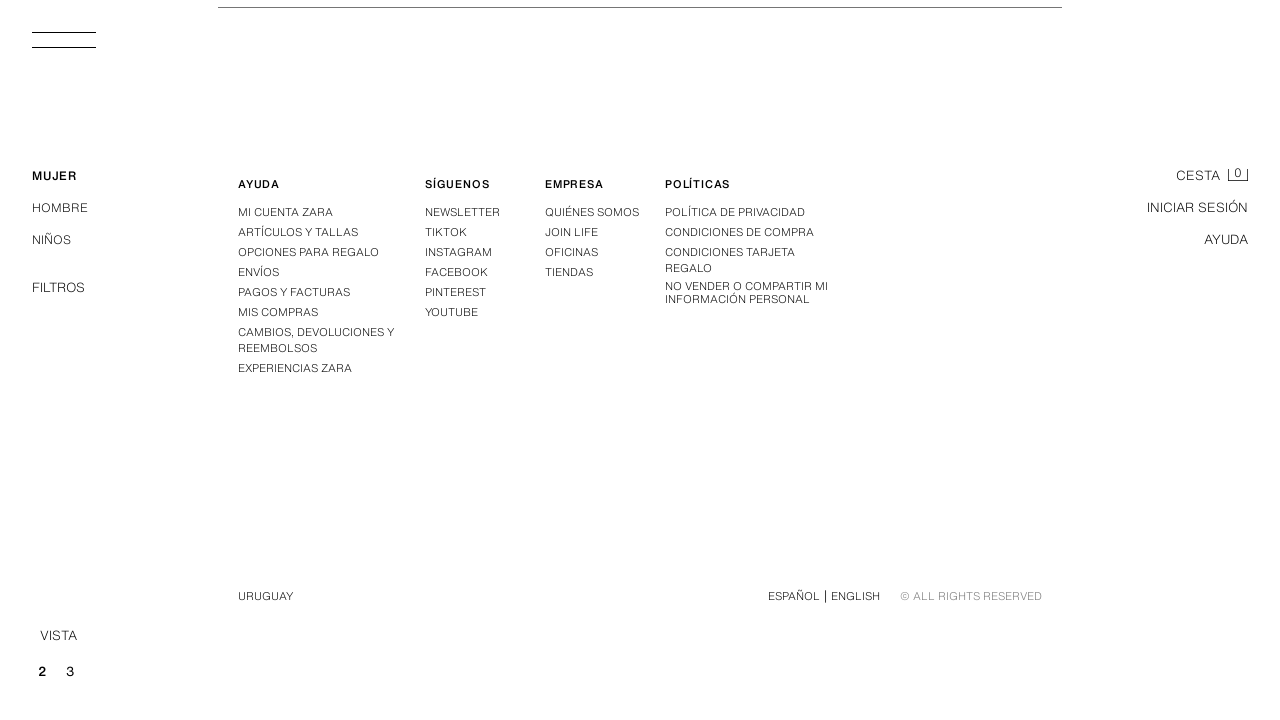

Waited 3 seconds for content to load after scroll
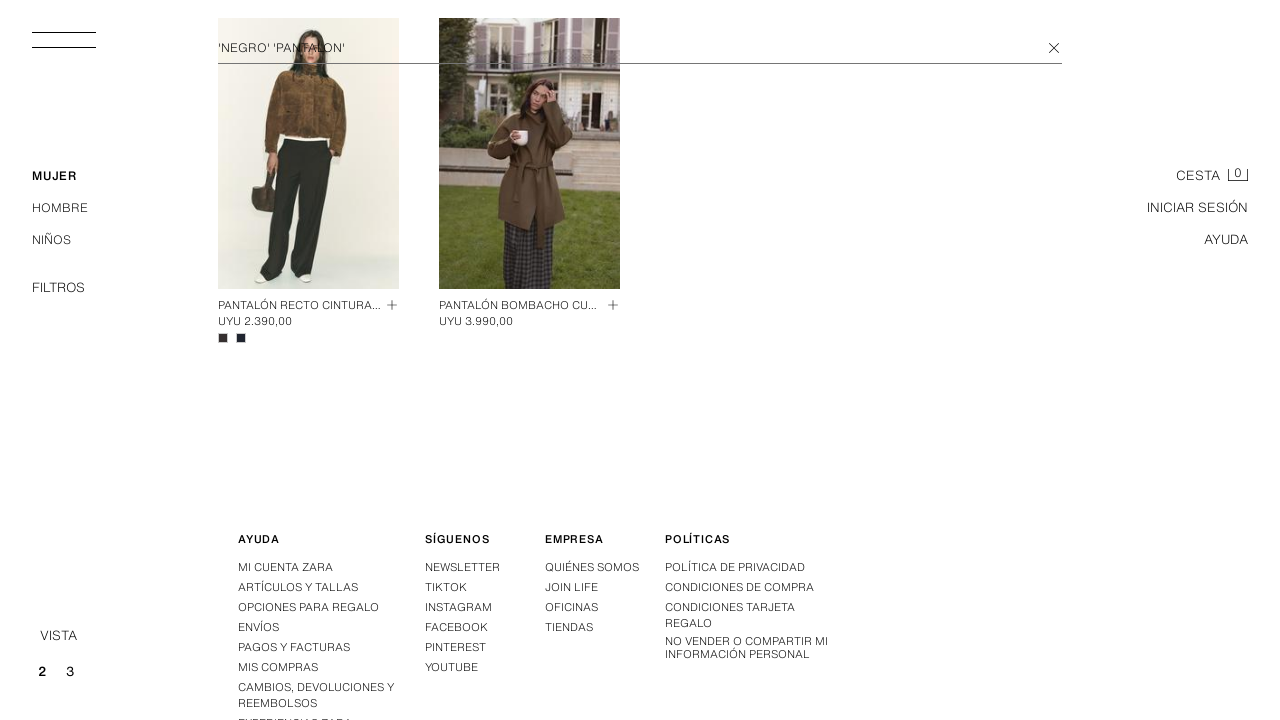

Scrolled down to bottom of page to load dynamic content
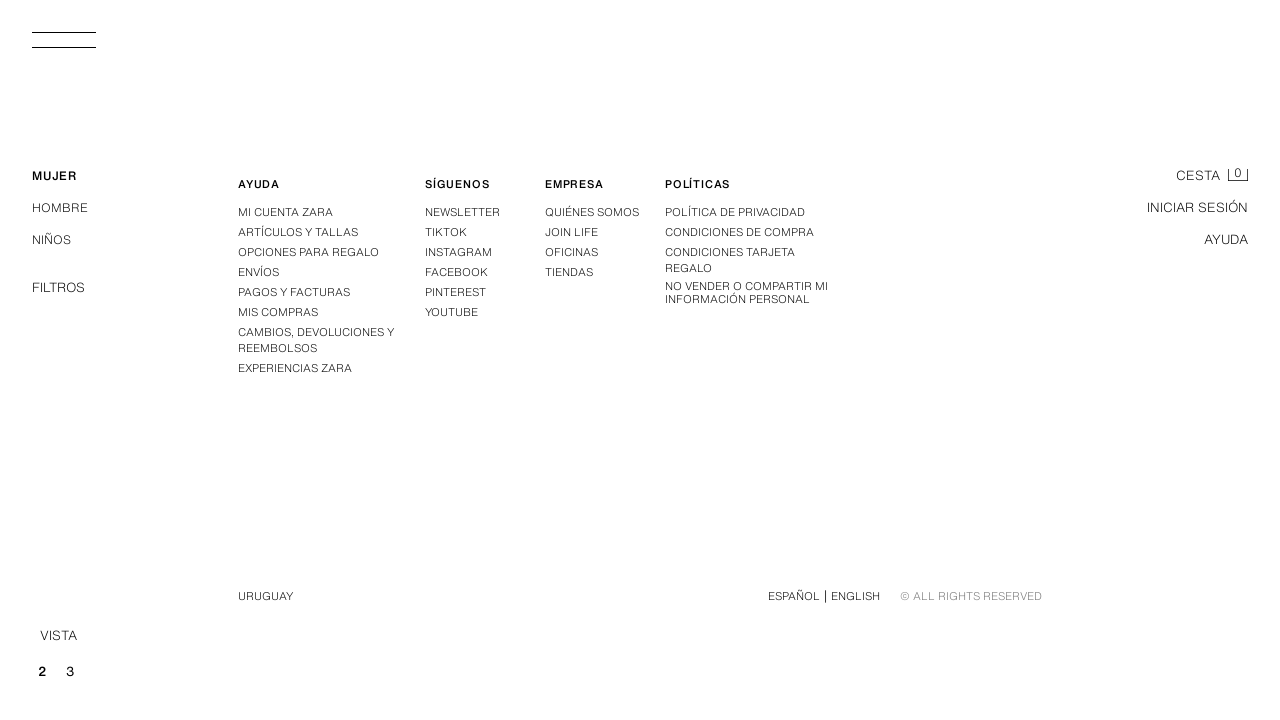

Waited 3 seconds for content to load after scroll
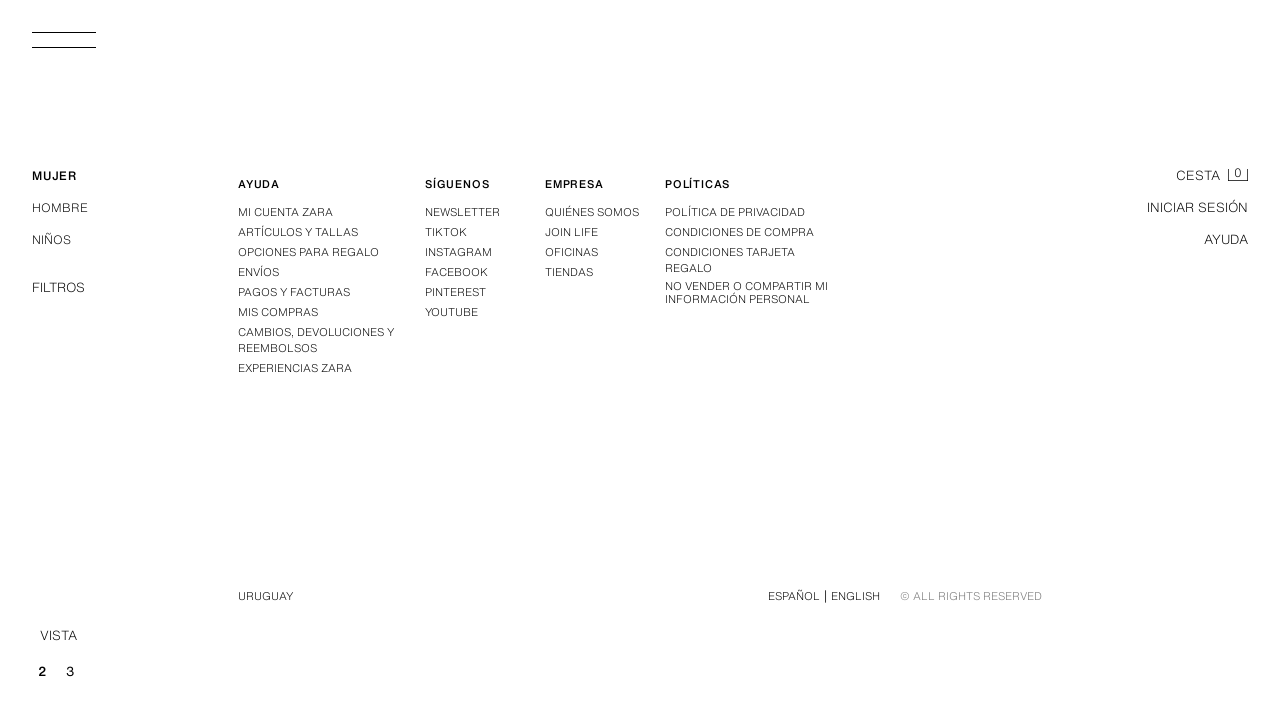

Product grid items became visible
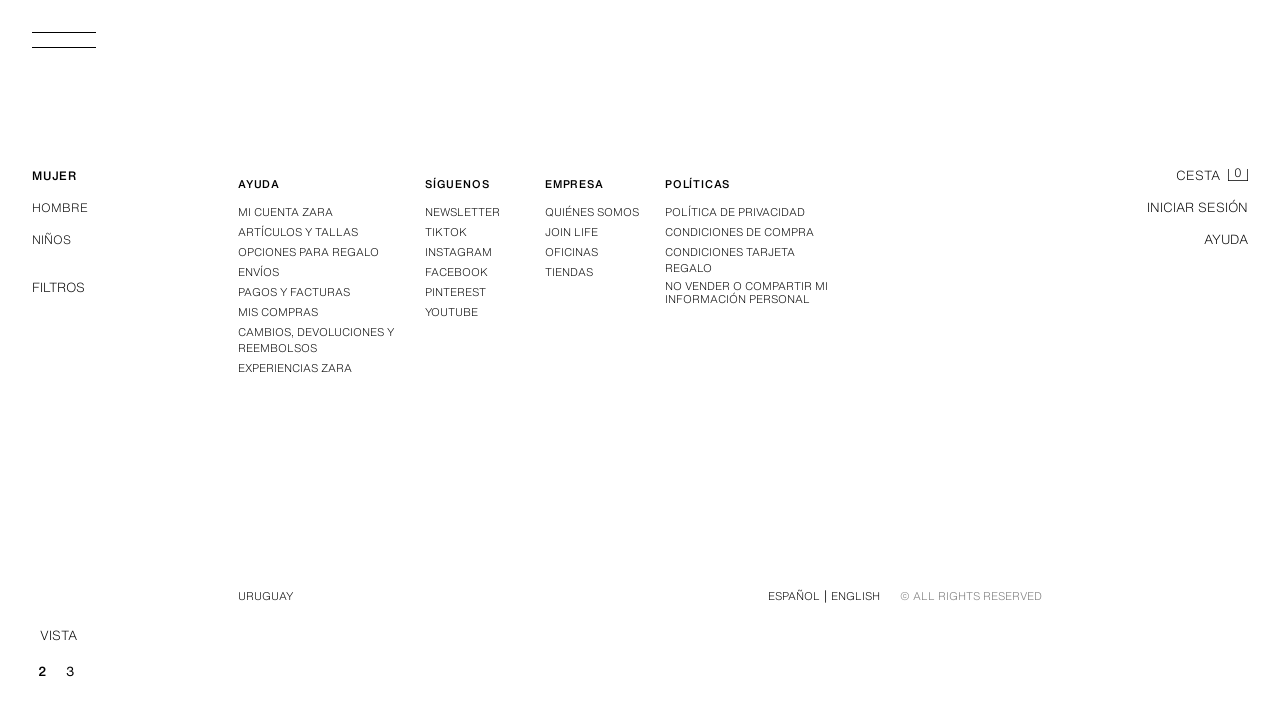

Product links verified to be present on search results page
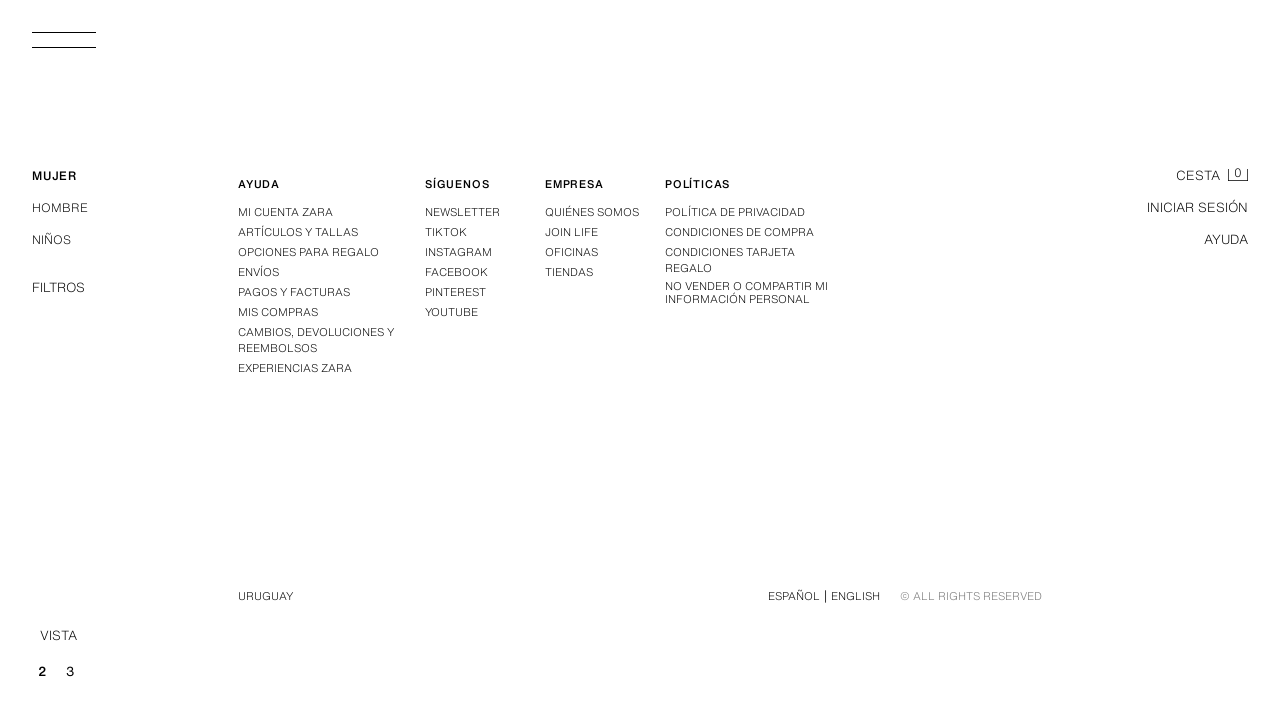

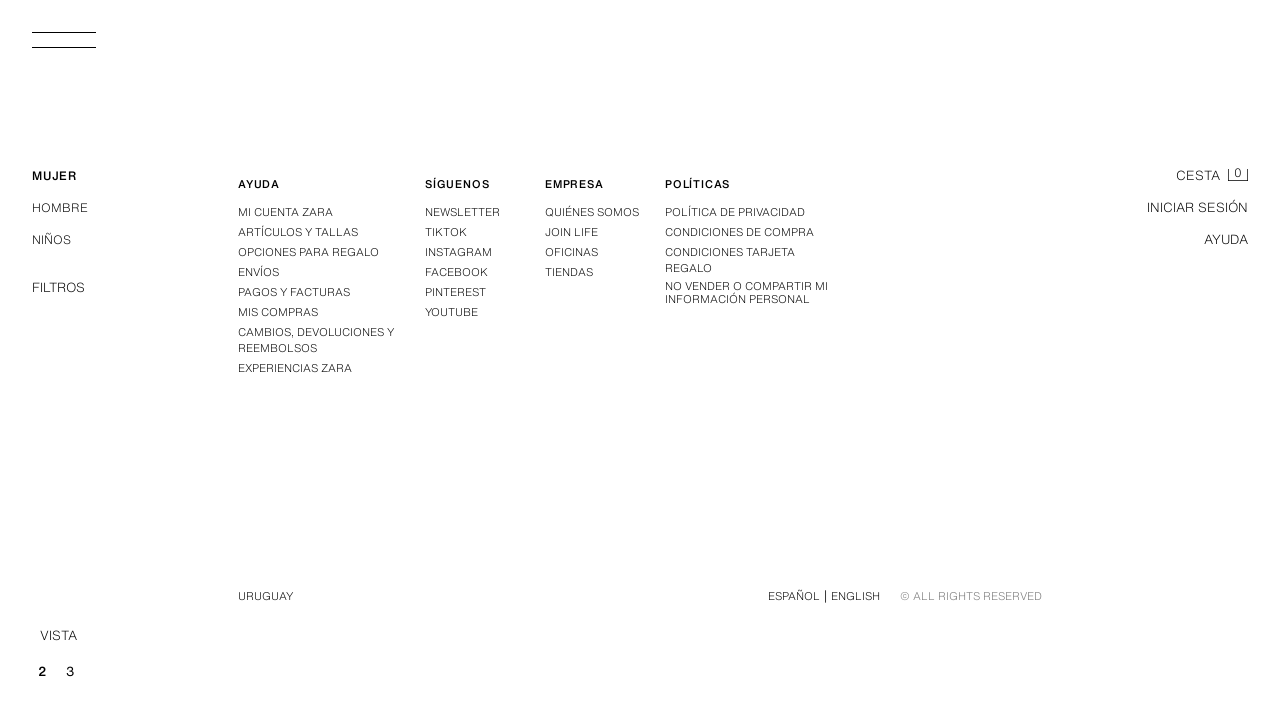